Tests adding a new customer via bank manager portal by filling in first name, last name, post code and submitting the form.

Starting URL: https://www.globalsqa.com/angularJs-protractor/BankingProject/#/login

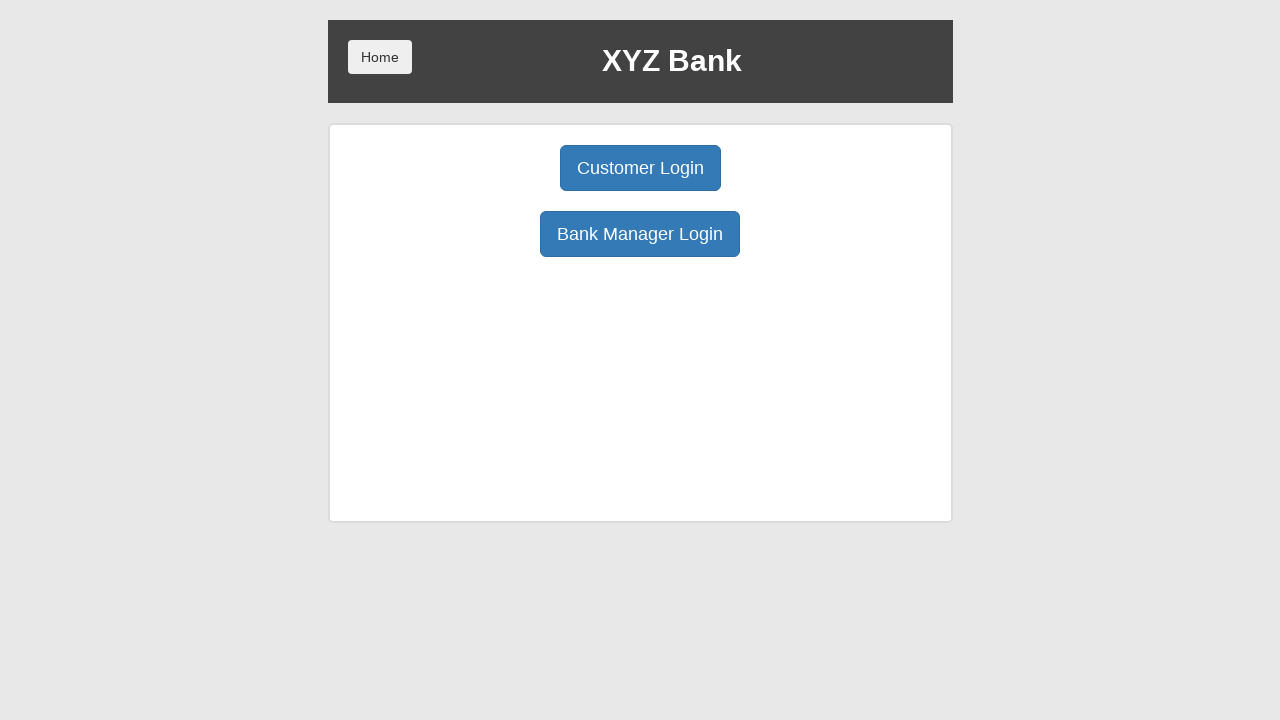

Bank Manager Login button selector loaded
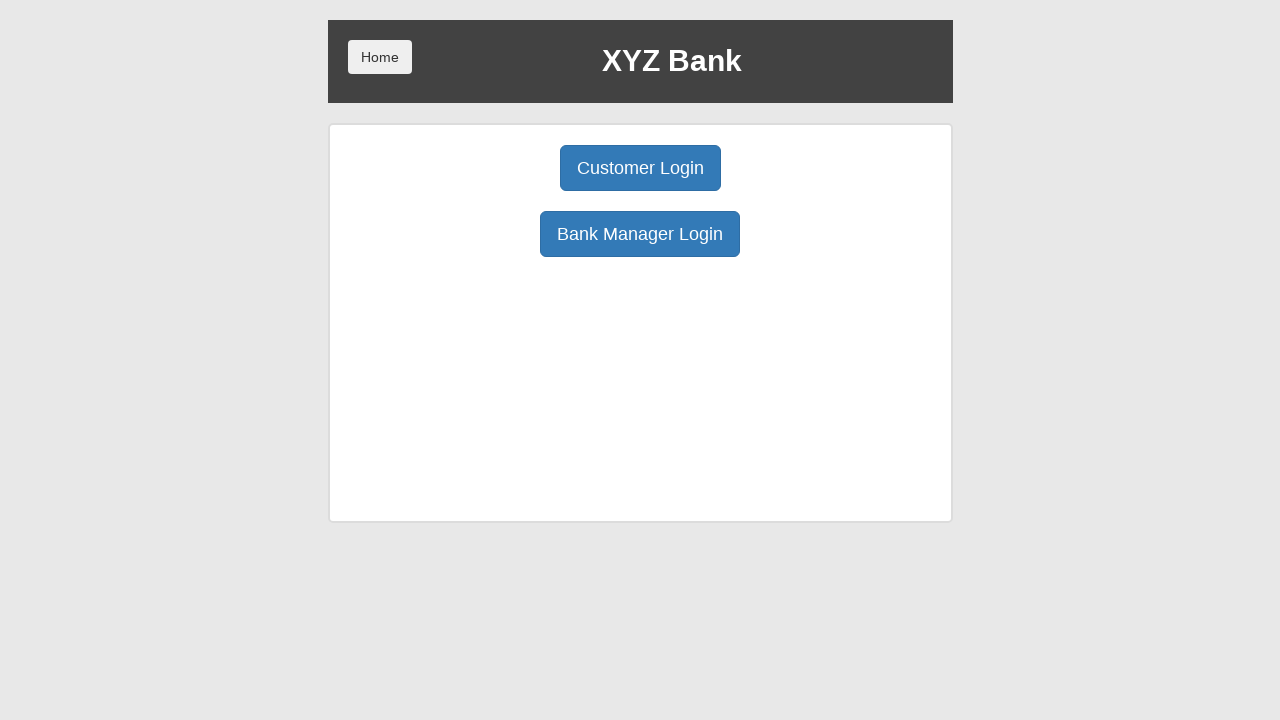

Clicked Bank Manager Login button at (640, 234) on xpath=/html/body/div/div/div[2]/div/div[1]/div[2]/button
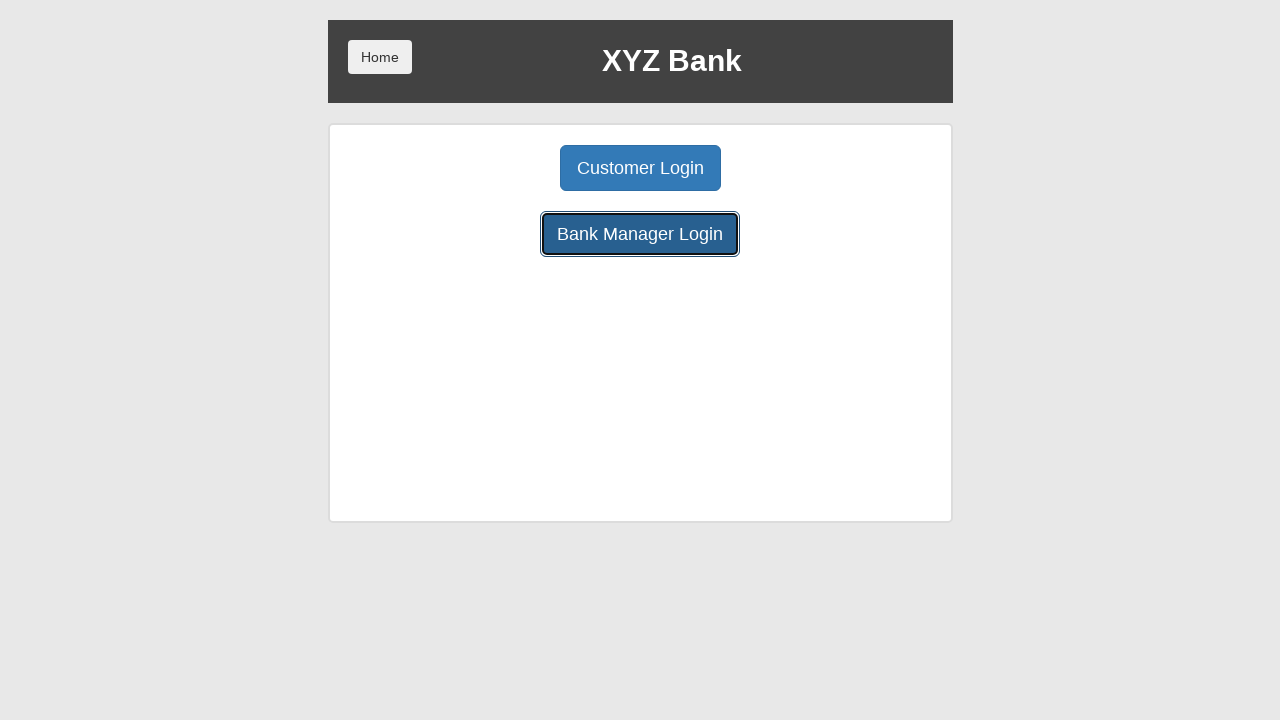

Add Customer button selector loaded
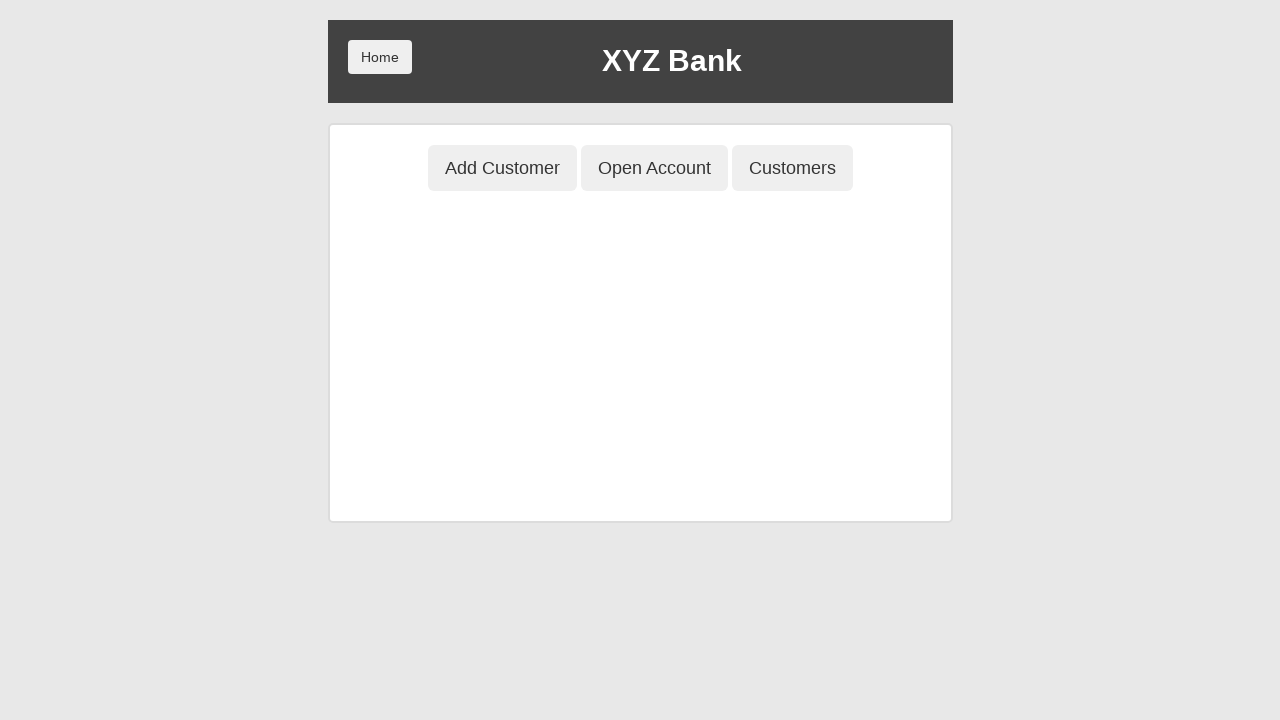

Clicked Add Customer button at (502, 168) on xpath=/html/body/div/div/div[2]/div/div[1]/button[1]
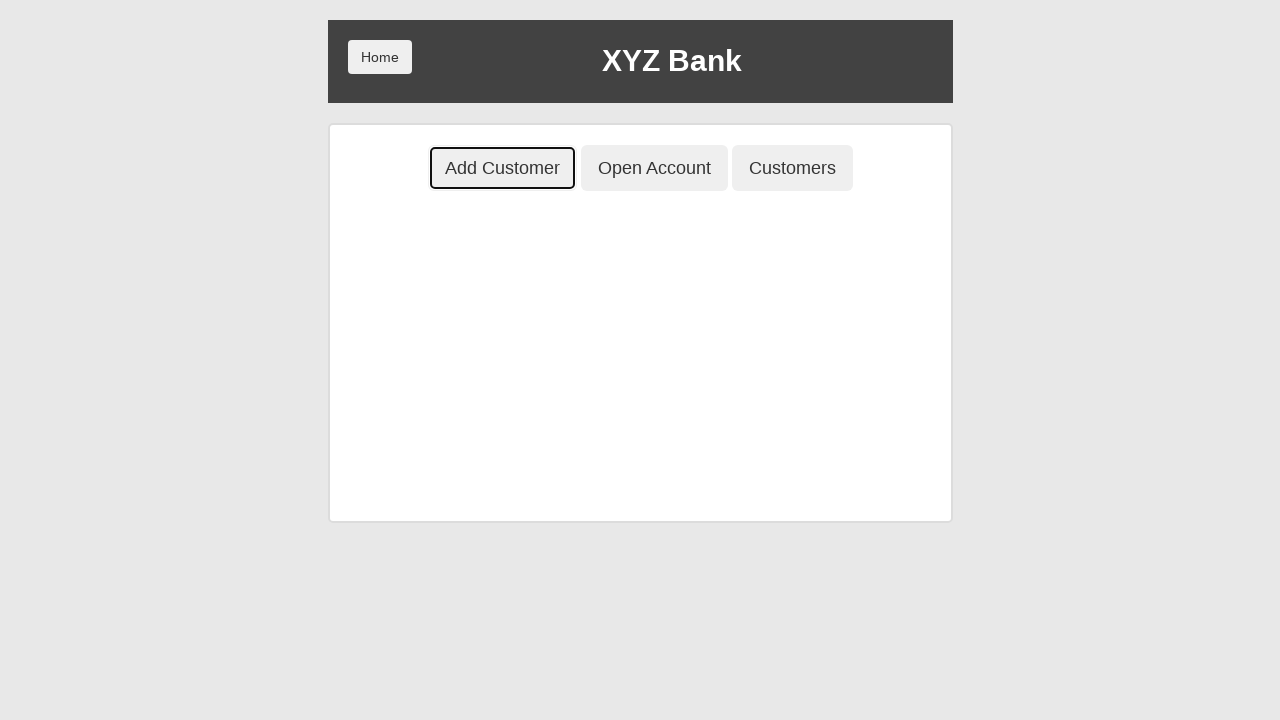

Filled in first name field with 'John' on xpath=/html/body/div/div/div[2]/div/div[2]/div/div/form/div[1]/input
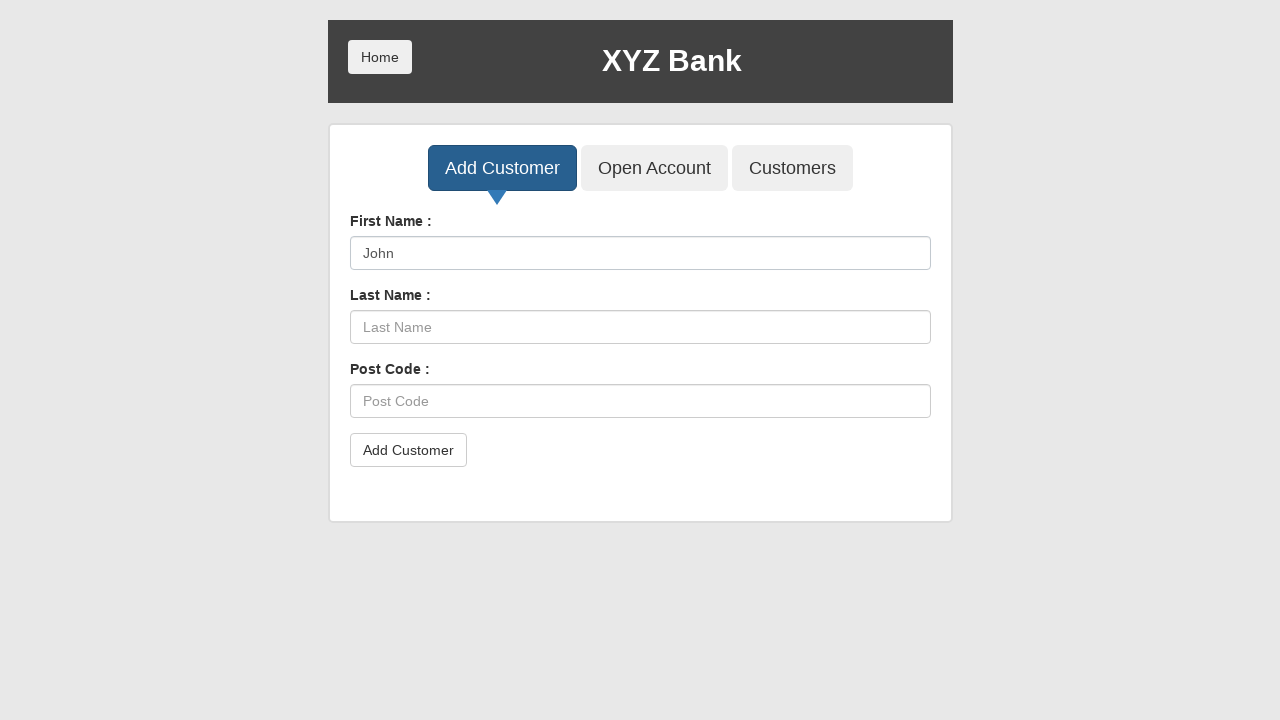

Filled in last name field with 'Smith' on xpath=/html/body/div/div/div[2]/div/div[2]/div/div/form/div[2]/input
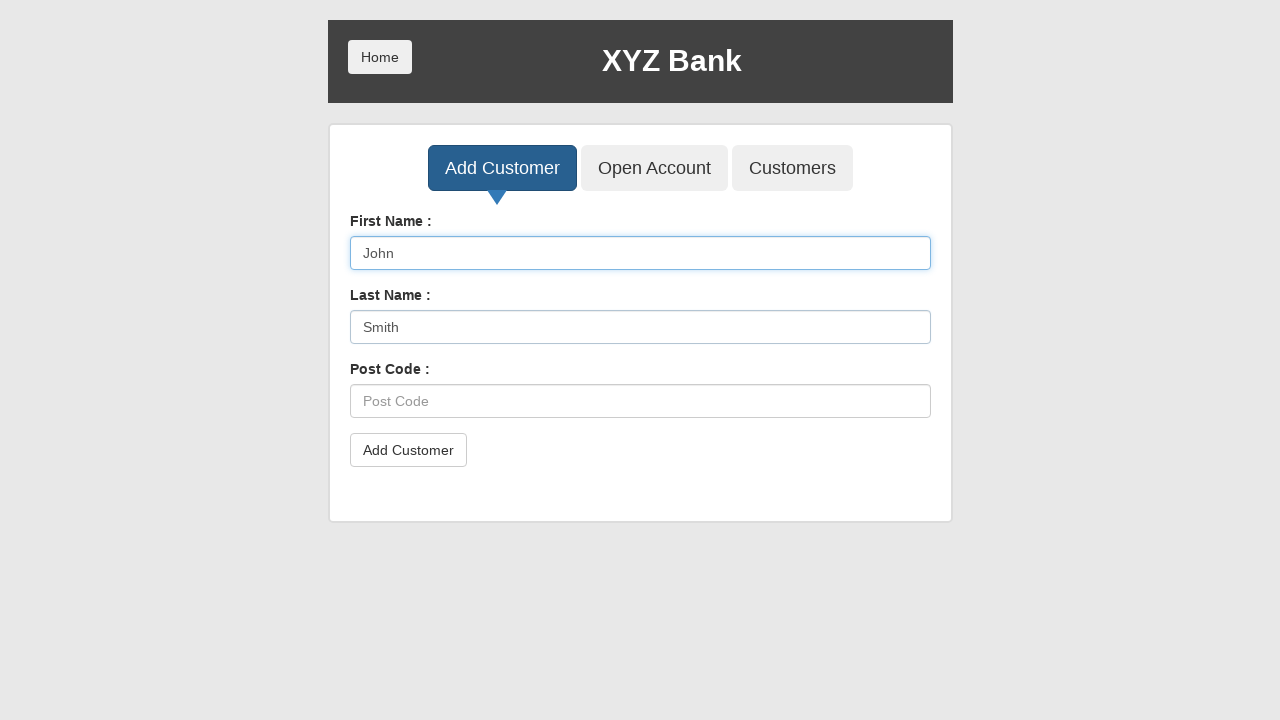

Filled in post code field with '12345' on xpath=/html/body/div/div/div[2]/div/div[2]/div/div/form/div[3]/input
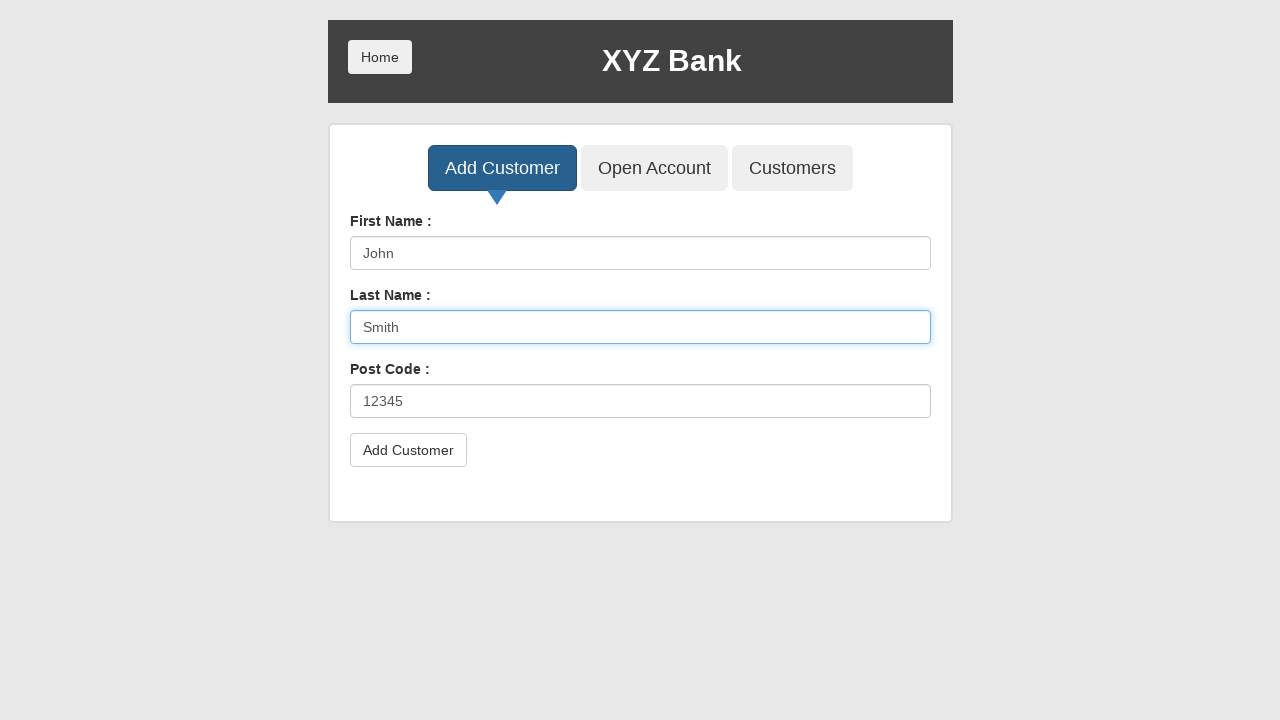

Clicked form submit button to add customer at (408, 450) on xpath=/html/body/div/div/div[2]/div/div[2]/div/div/form/button
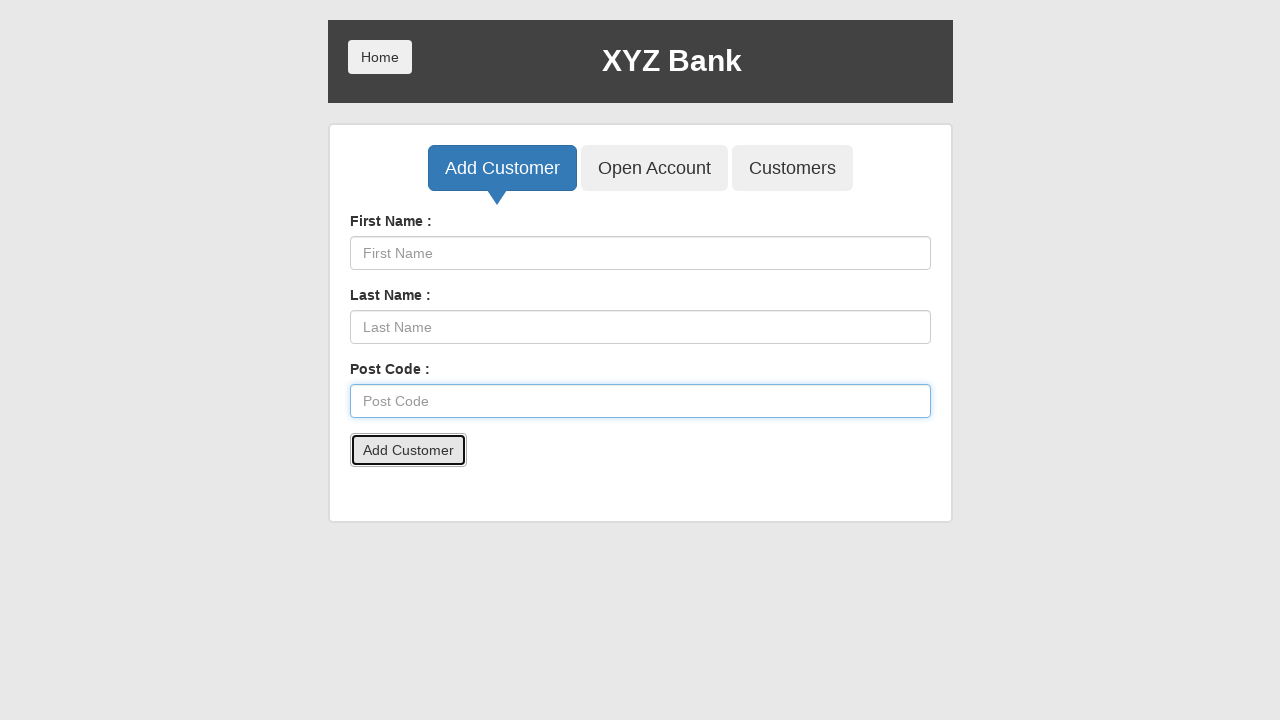

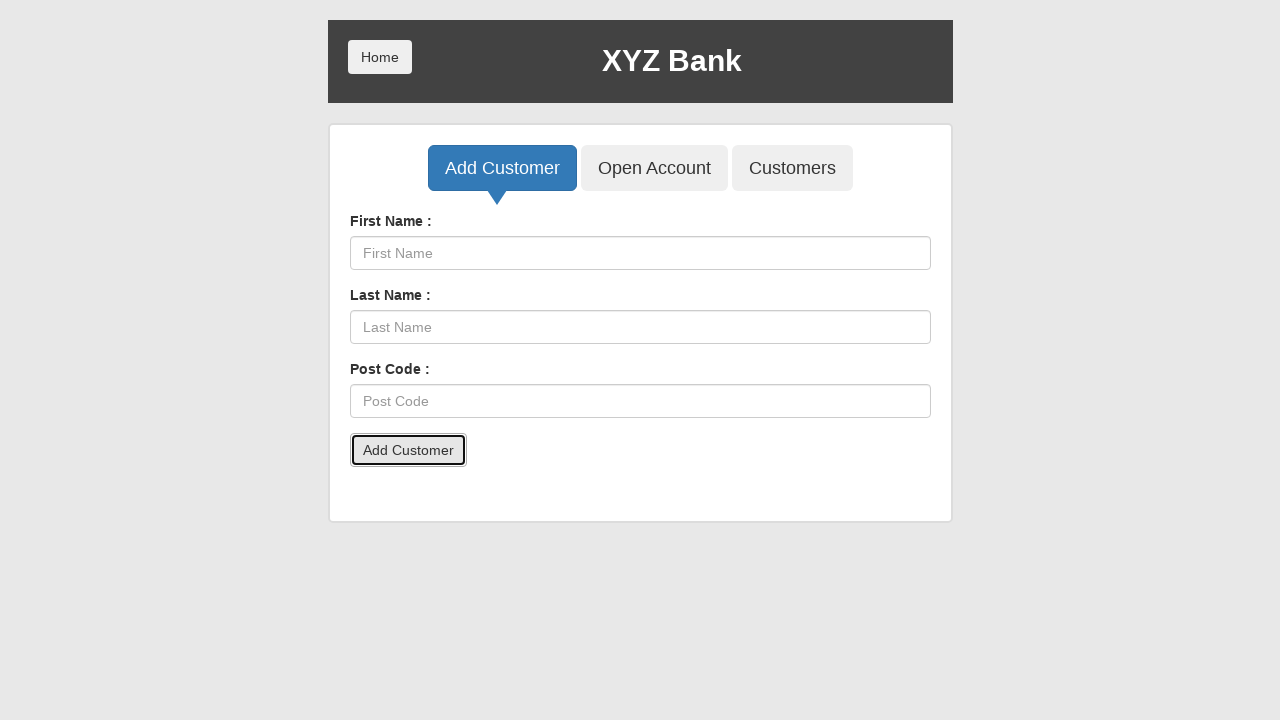